Navigates to the world clock page and verifies that the time table data is displayed

Starting URL: http://timeanddate.com/worldclock

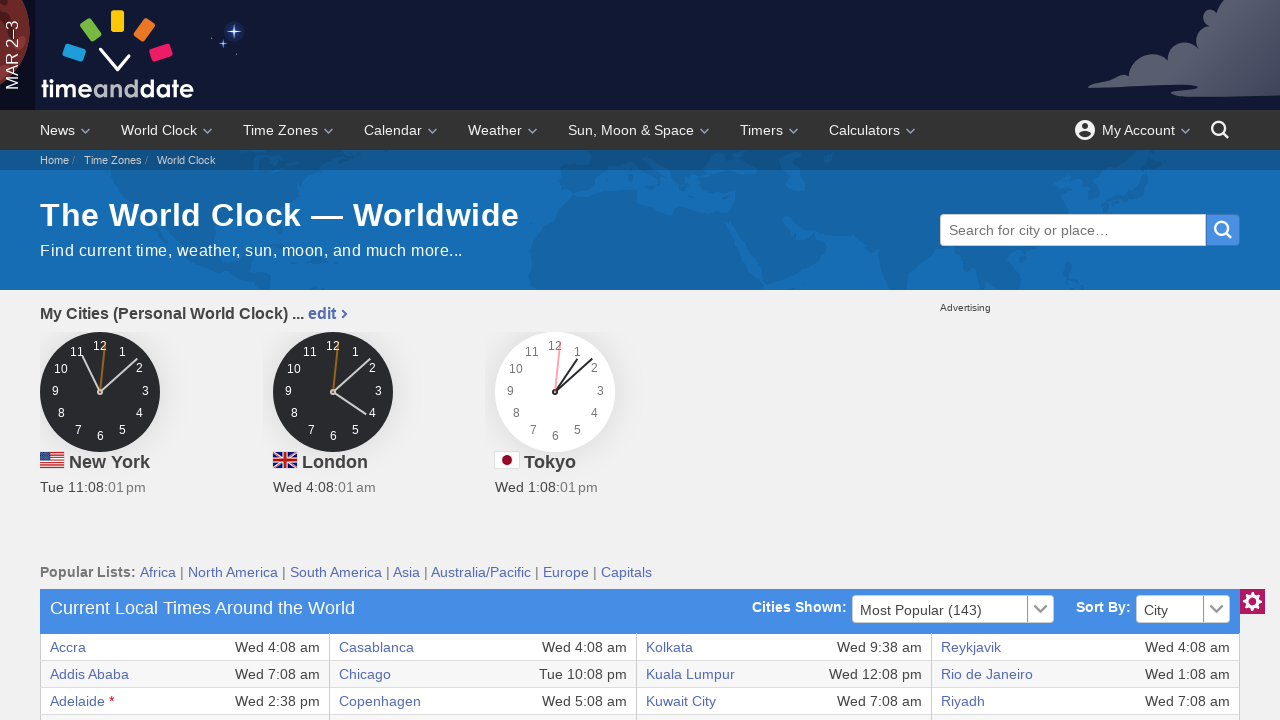

World clock table loaded
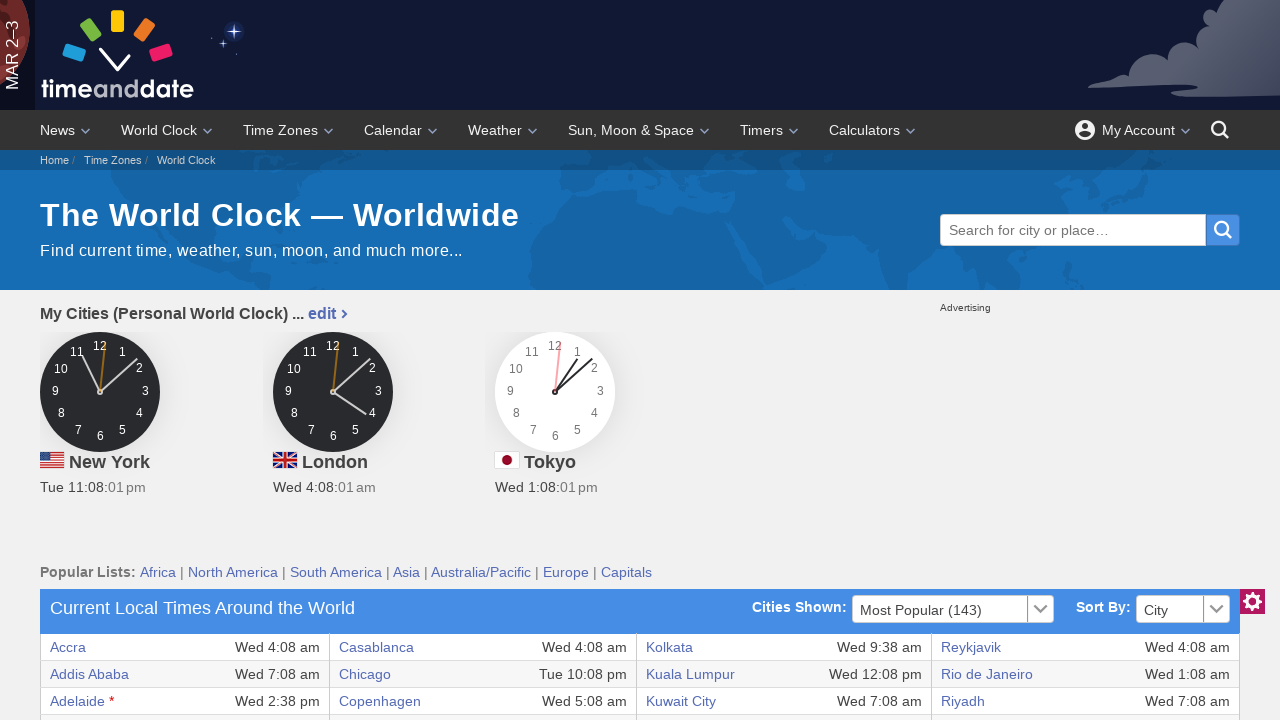

Table rows verified as present
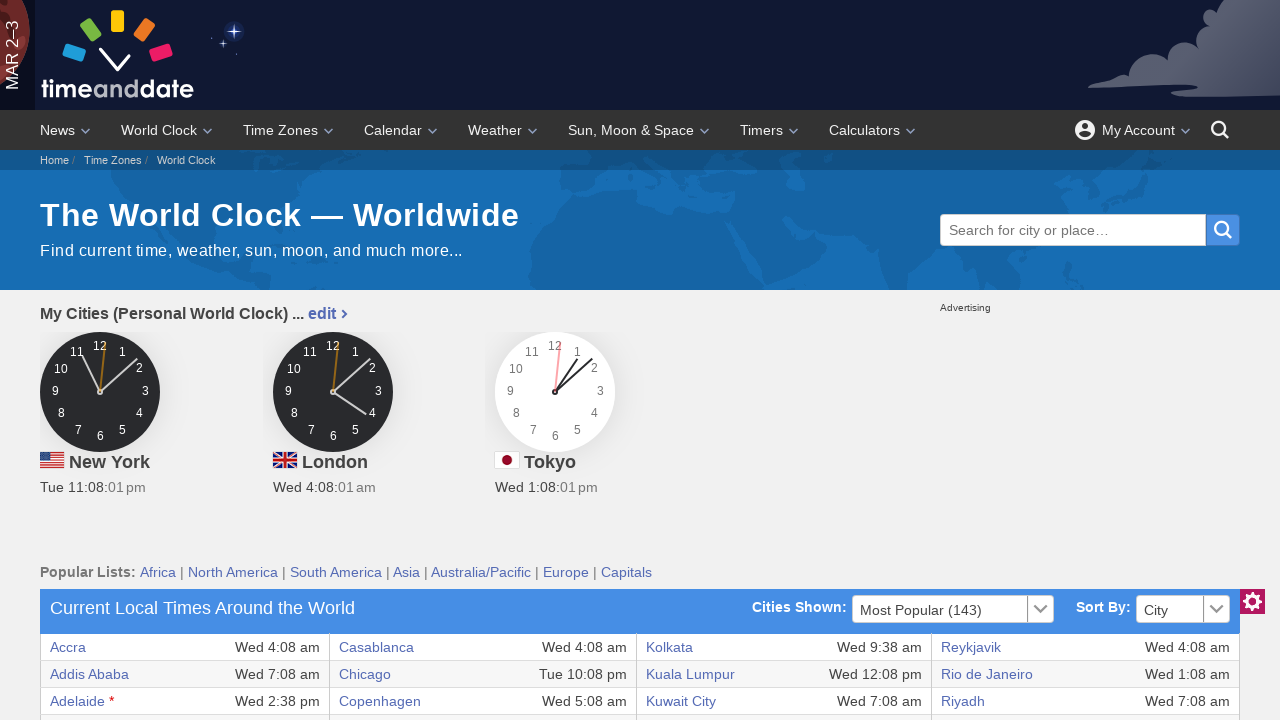

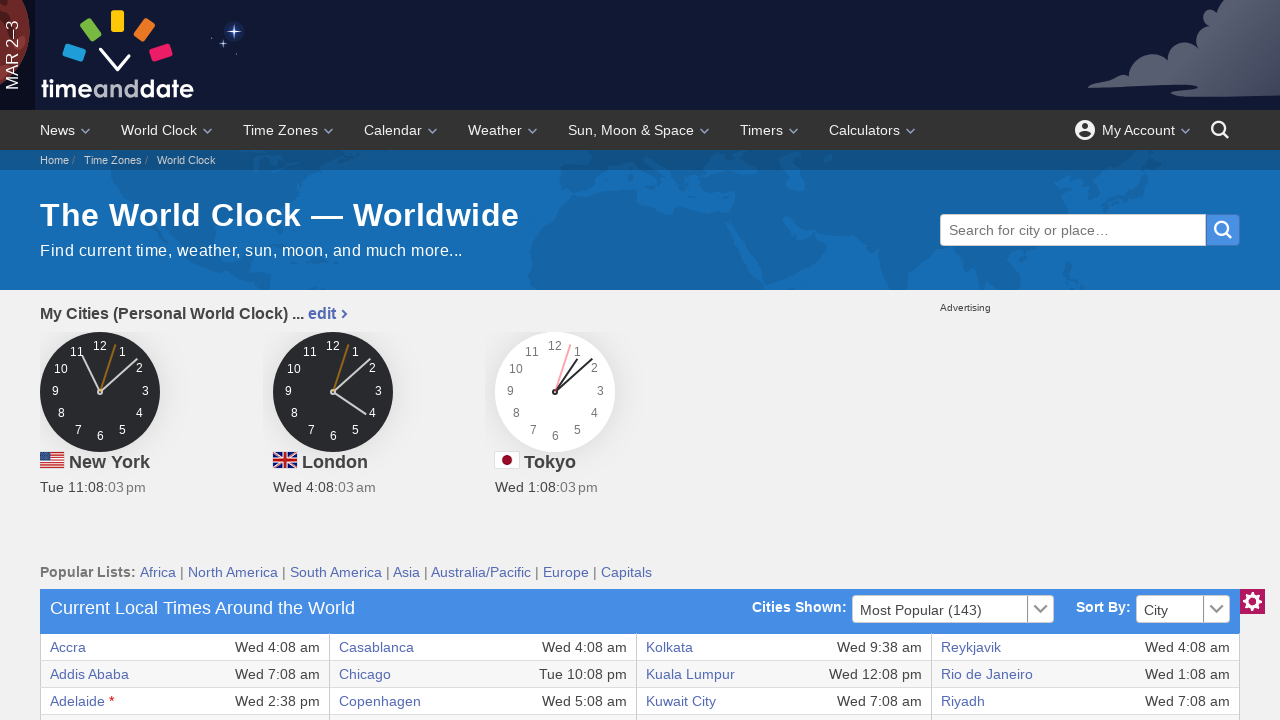